Tests adding todo items to a todo list application by entering item names in an input box and pressing Enter, then verifying the items appear in the list

Starting URL: https://todo-app.serenity-js.org/

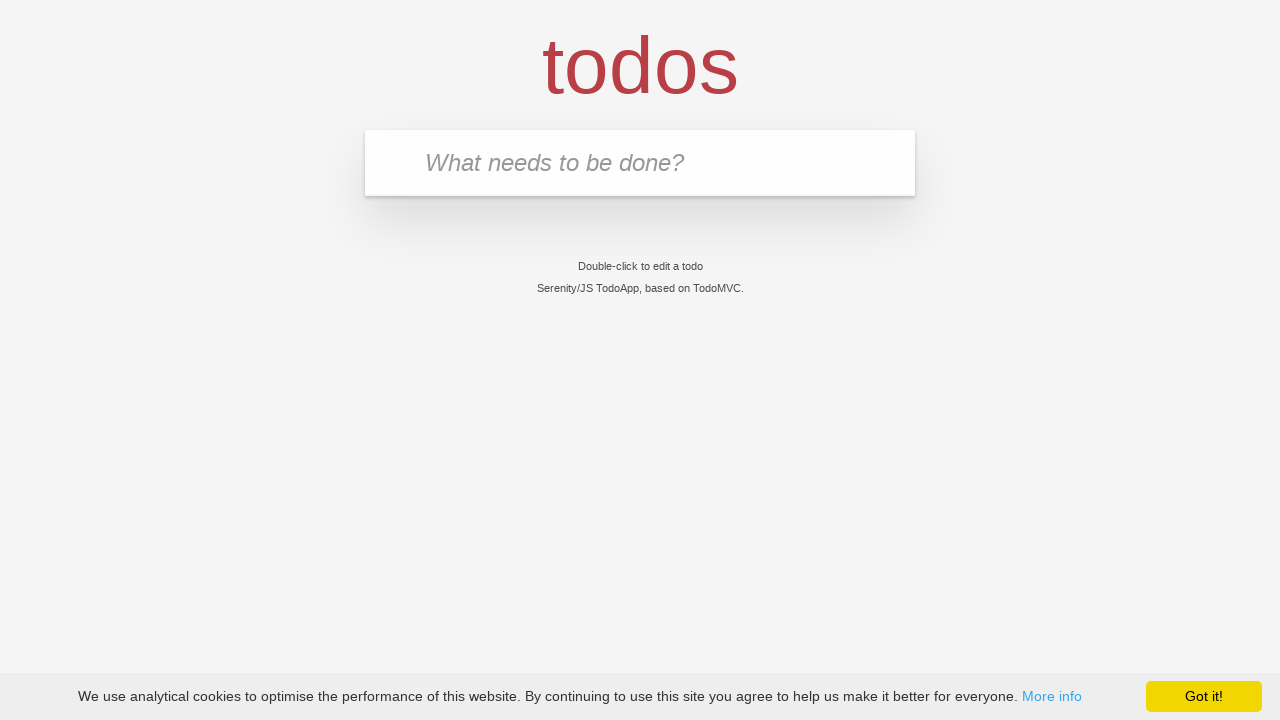

Waited for page to load with domcontentloaded state
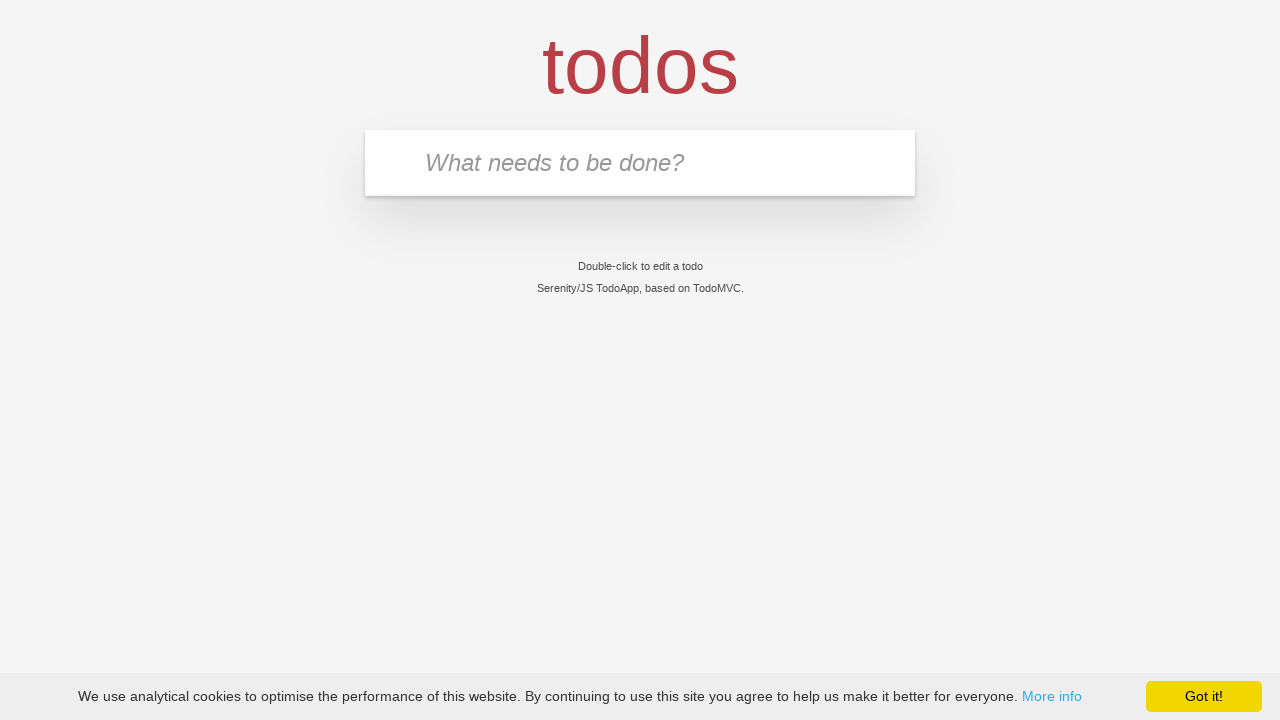

Verified page title is 'Serenity/JS TodoApp'
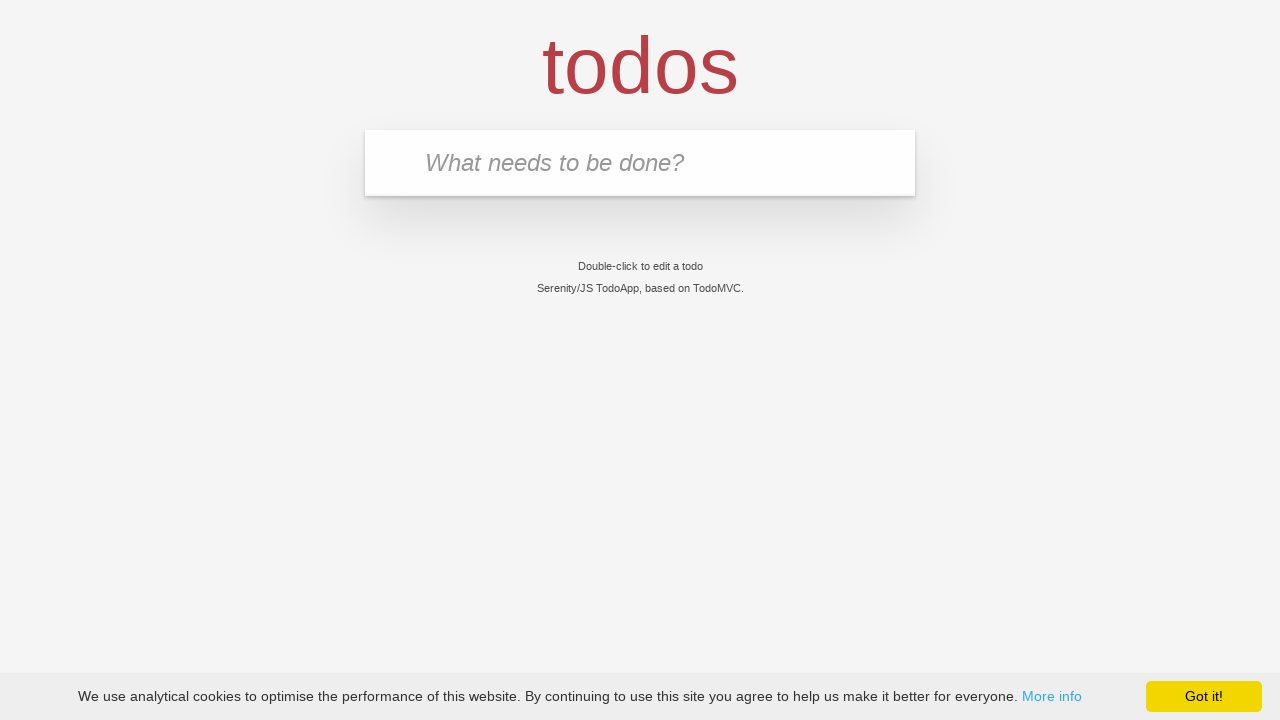

Entered 'buy some cheese' in the todo input field on input[placeholder="What needs to be done?"]
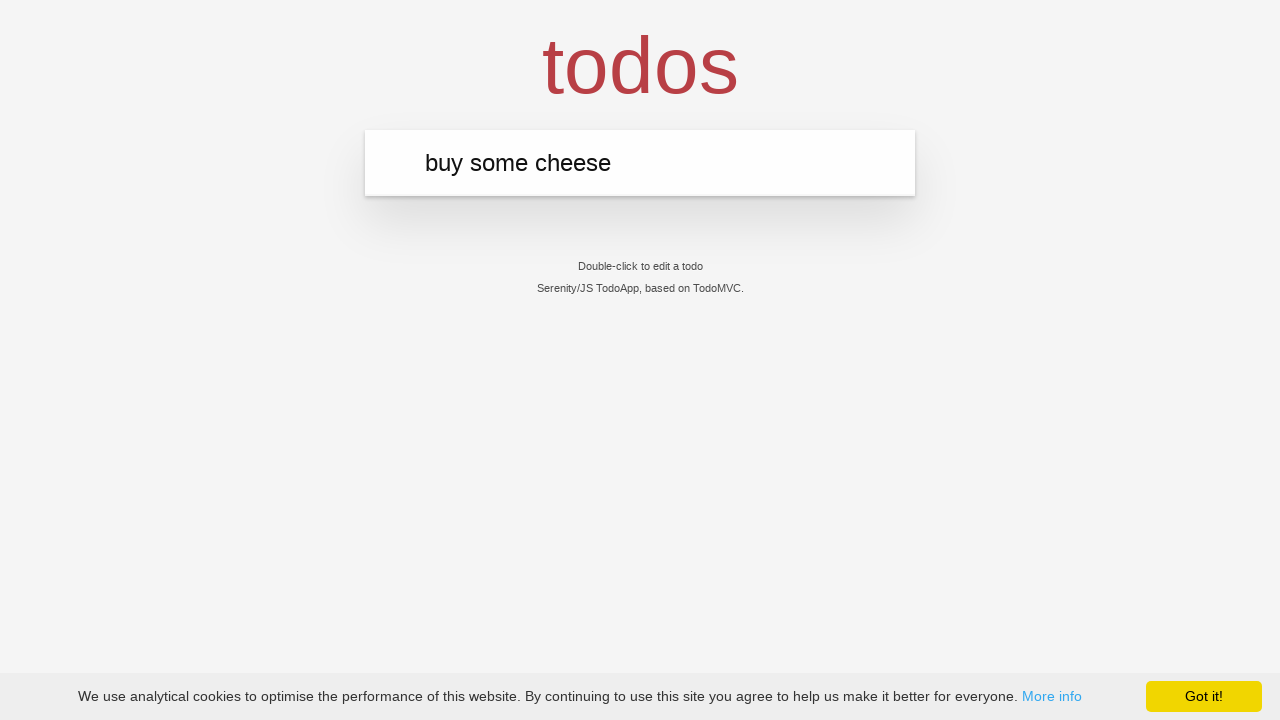

Pressed Enter to add the first todo item on input[placeholder="What needs to be done?"]
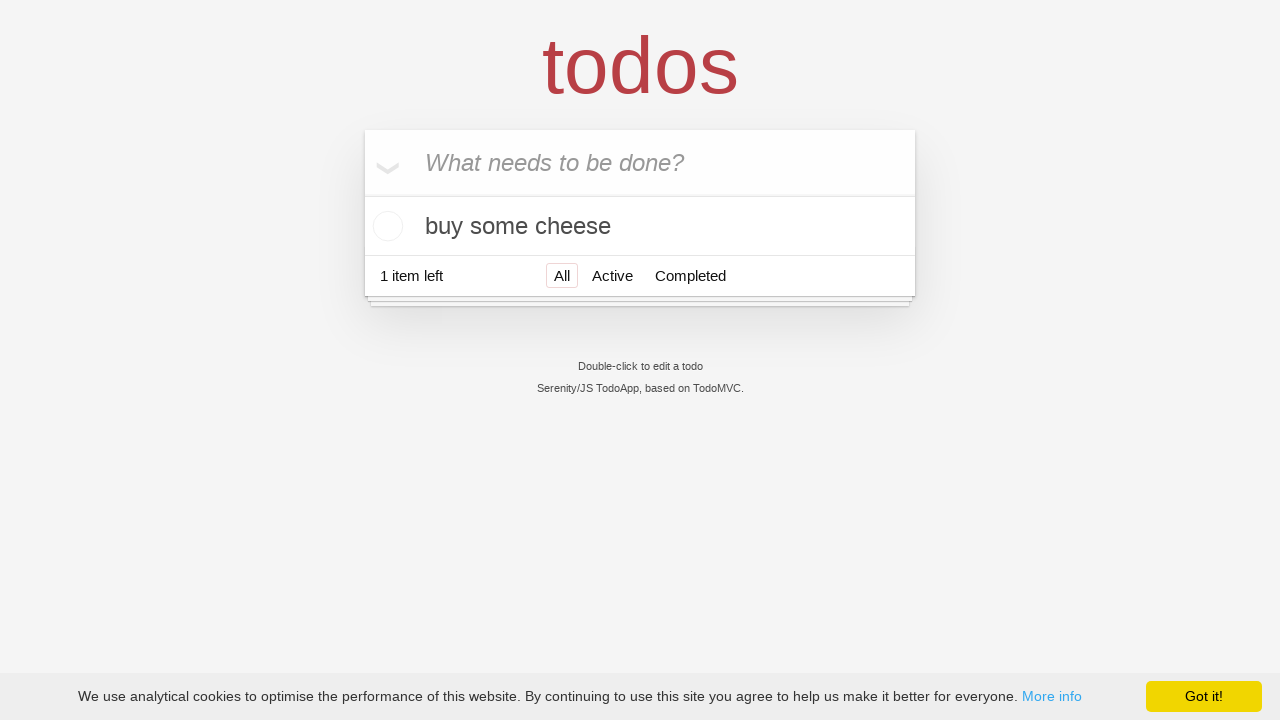

Waited for first todo item 'buy some cheese' to appear in the list
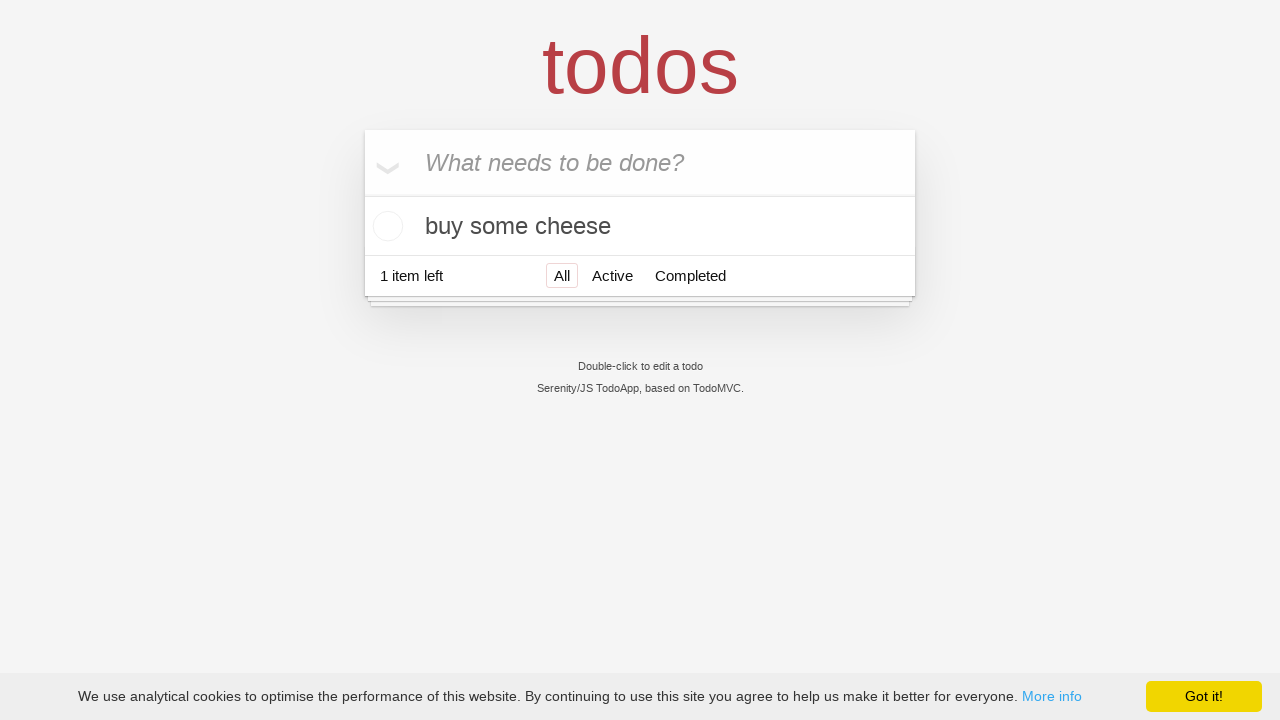

Verified first item 'buy some cheese' is displayed in the todo list
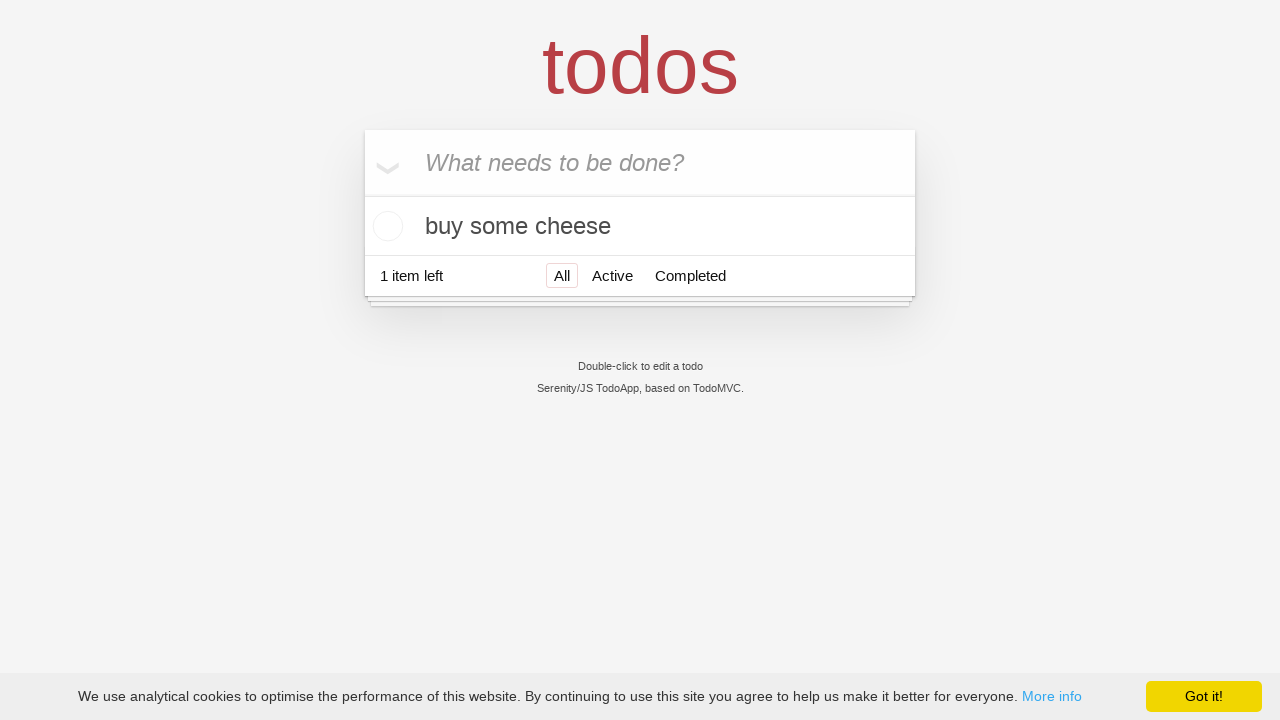

Entered 'feed the cat' in the todo input field on input[placeholder="What needs to be done?"]
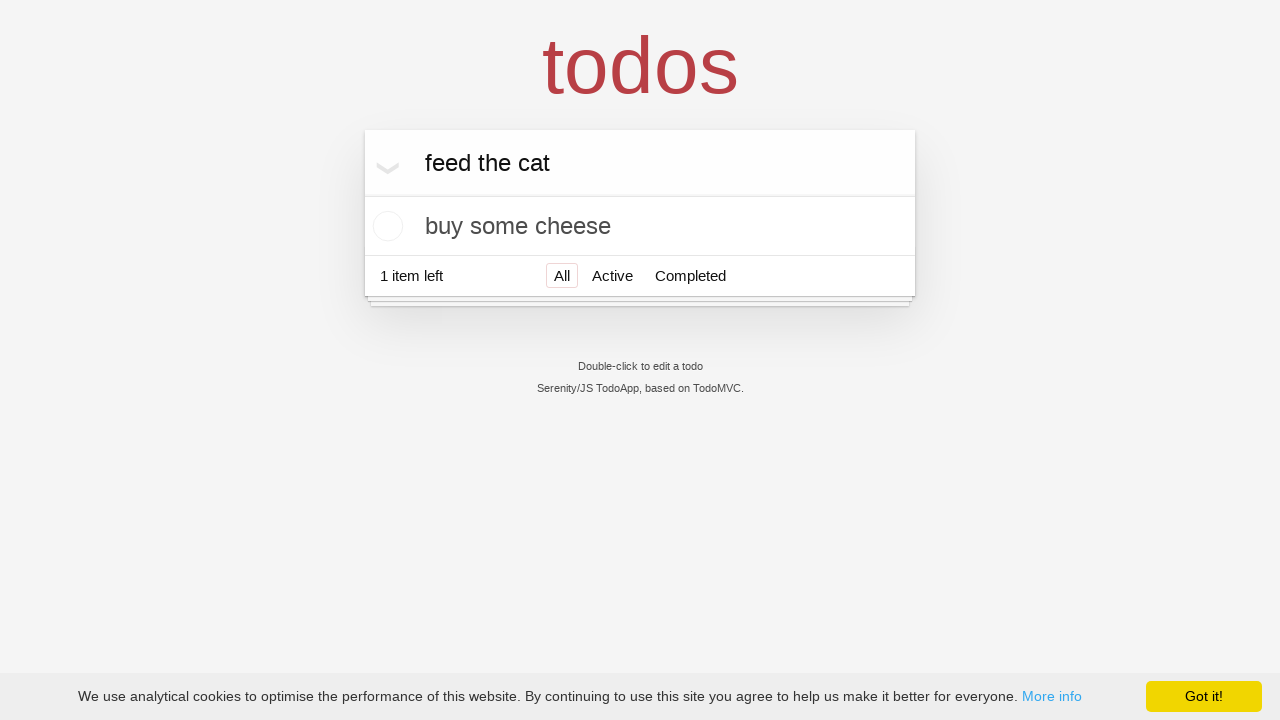

Pressed Enter to add the second todo item on input[placeholder="What needs to be done?"]
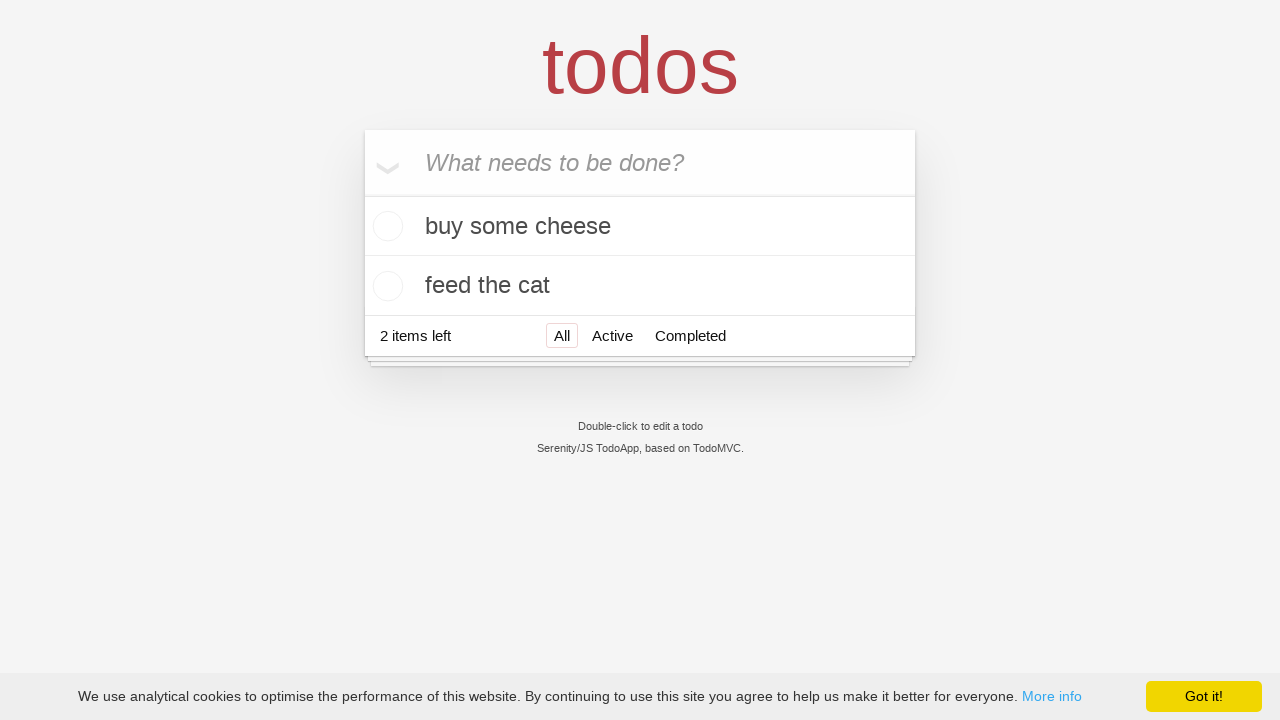

Waited for second todo item 'feed the cat' to appear in the list
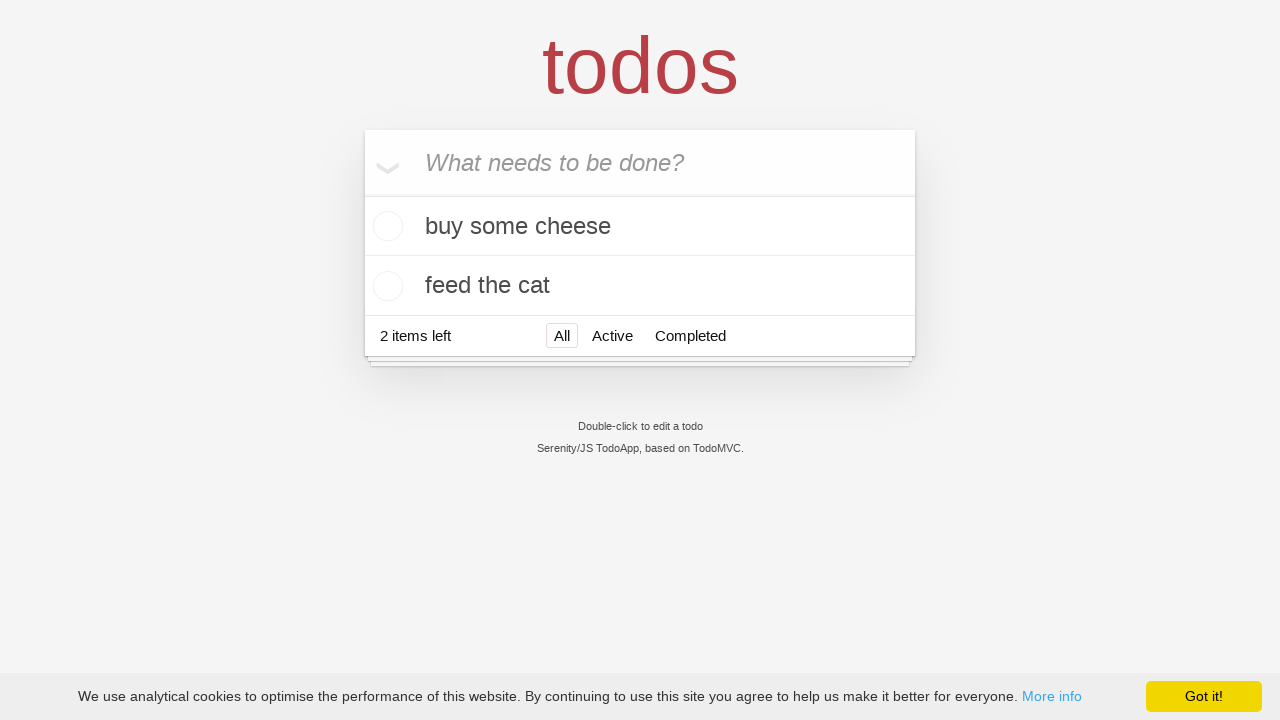

Retrieved todo list text content
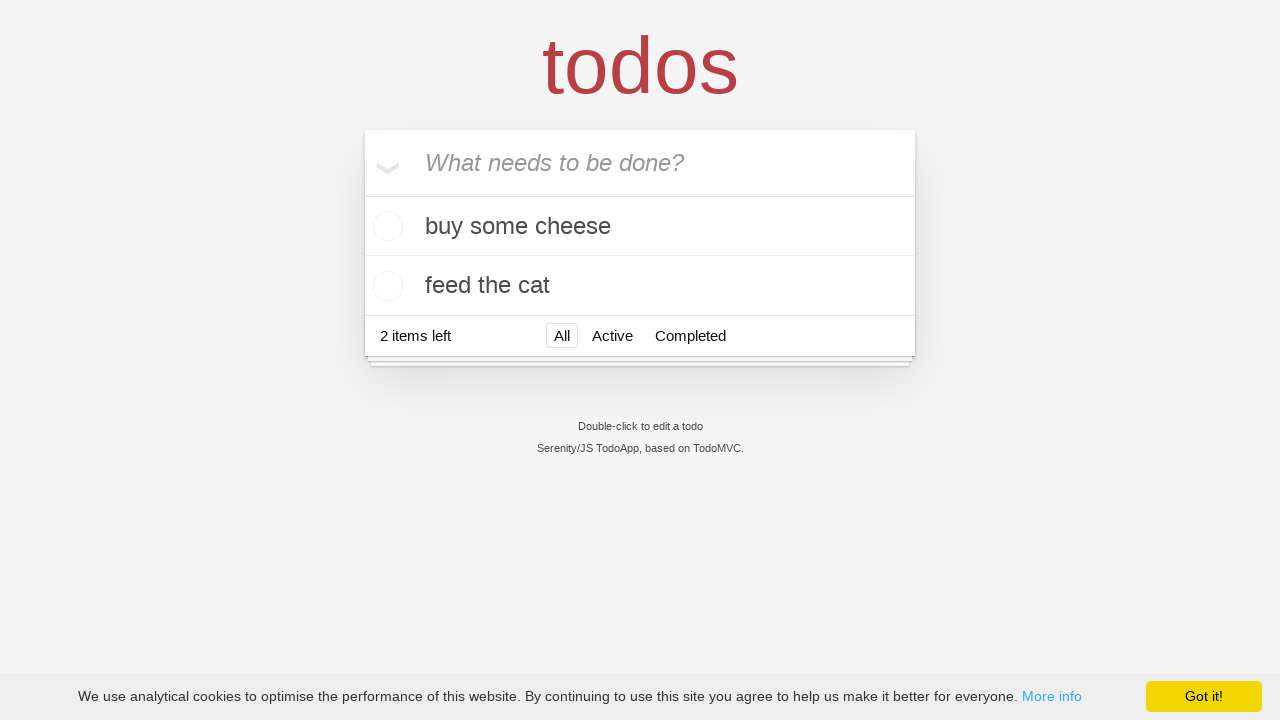

Verified first item 'buy some cheese' is in the todo list
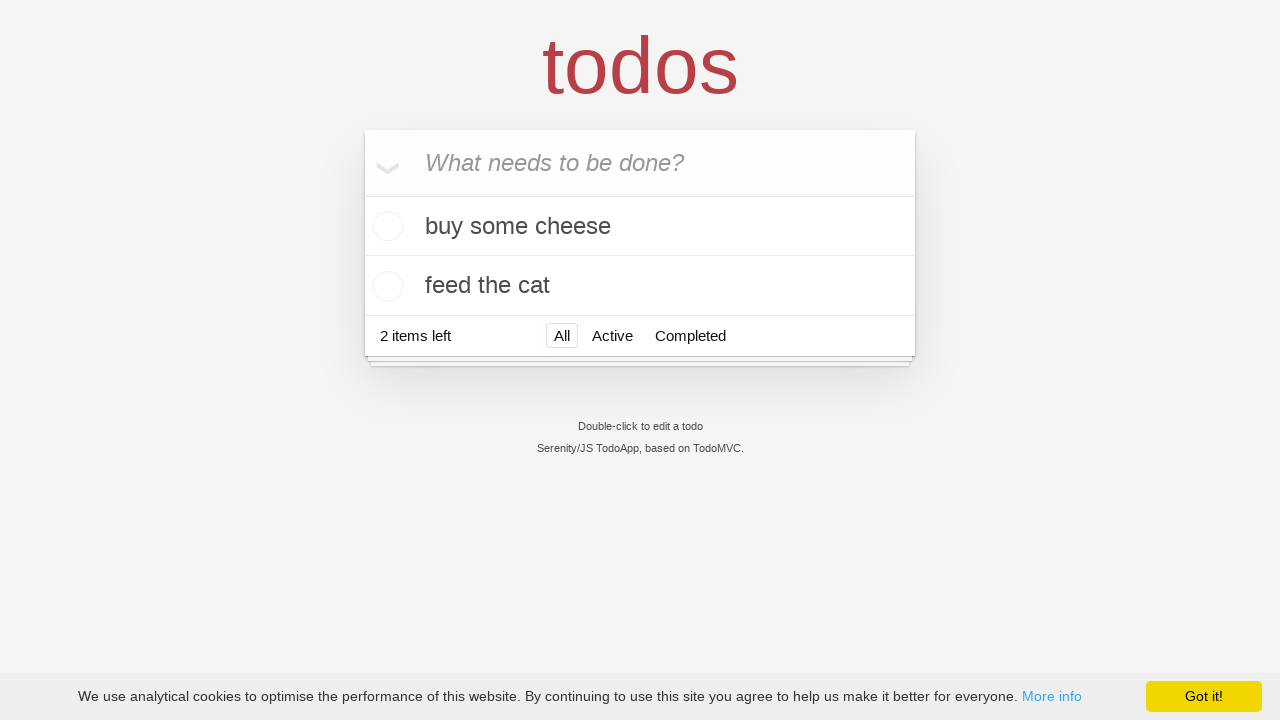

Verified second item 'feed the cat' is in the todo list
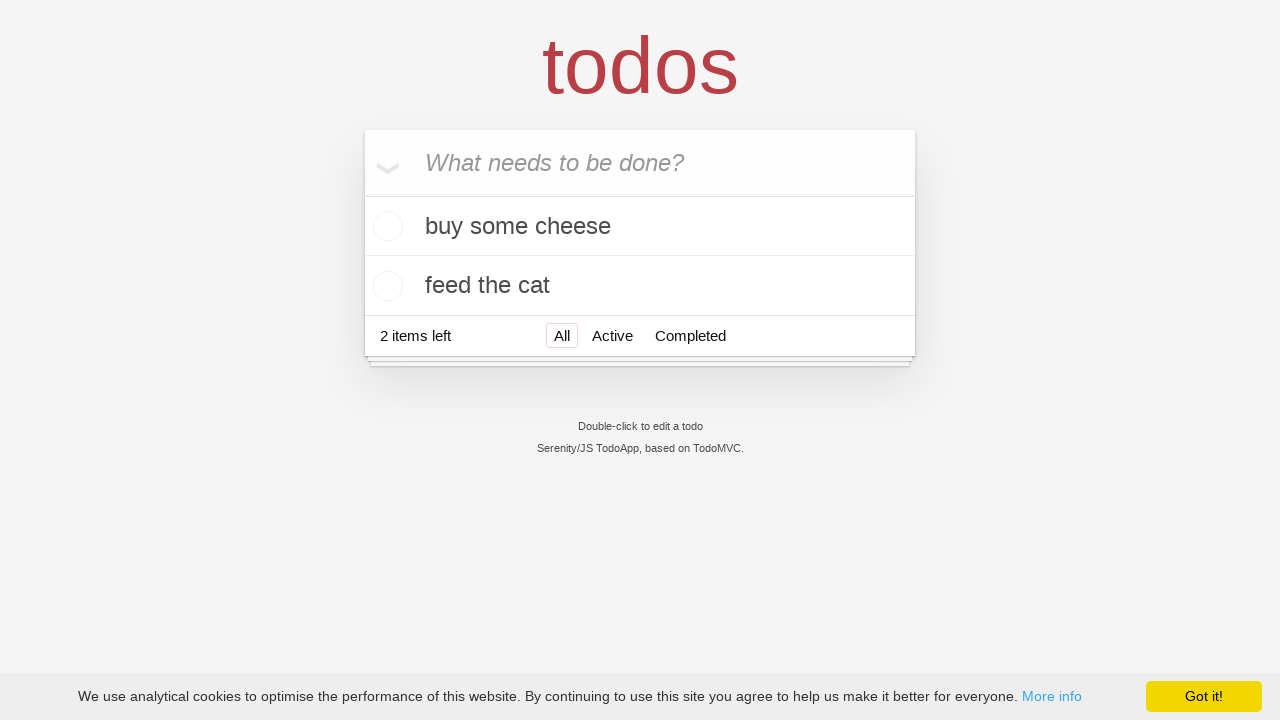

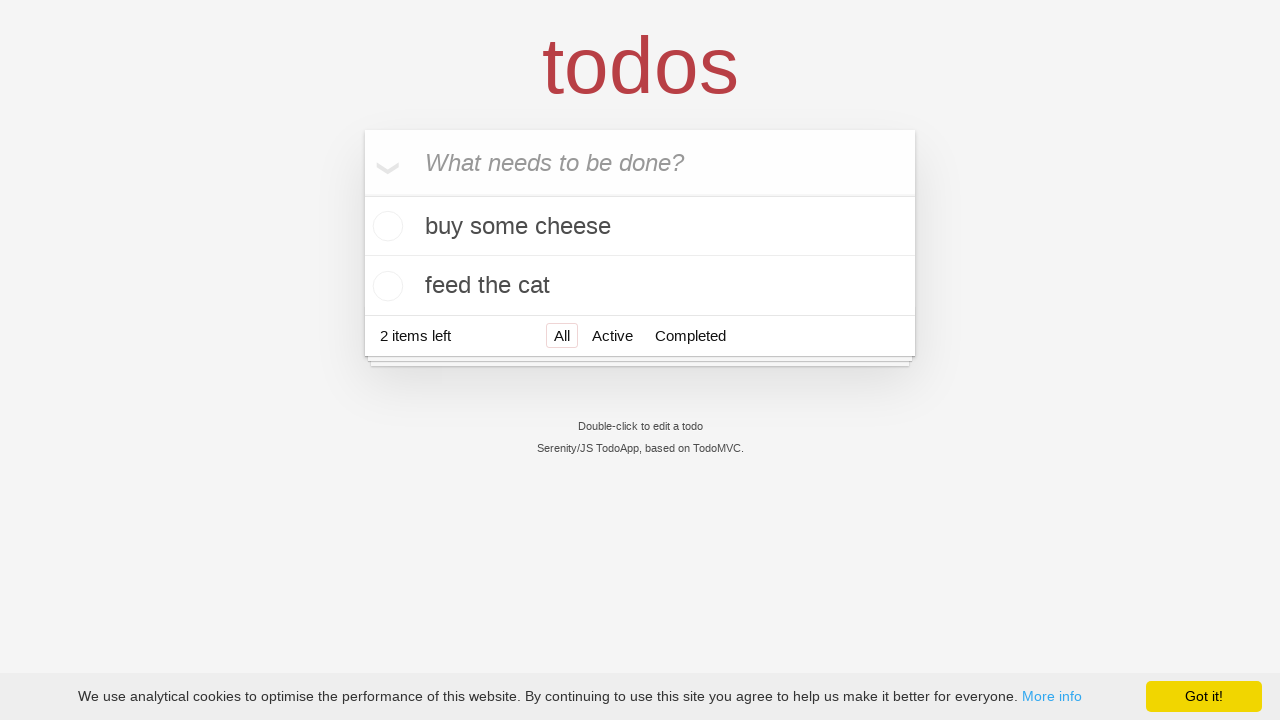